Tests JavaScript alert and confirm dialog handling by entering a name, triggering alerts, verifying alert text, and accepting/dismissing the dialogs

Starting URL: https://rahulshettyacademy.com/AutomationPractice/

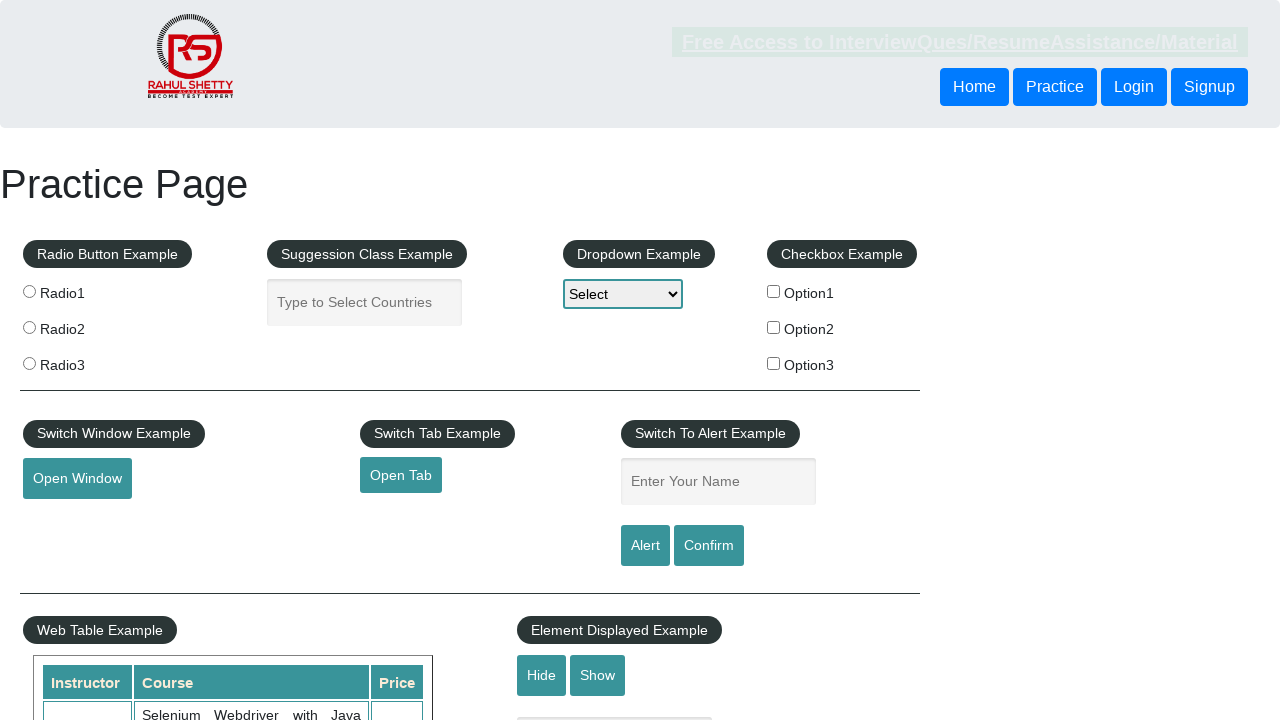

Filled name field with 'Cristian' on #name
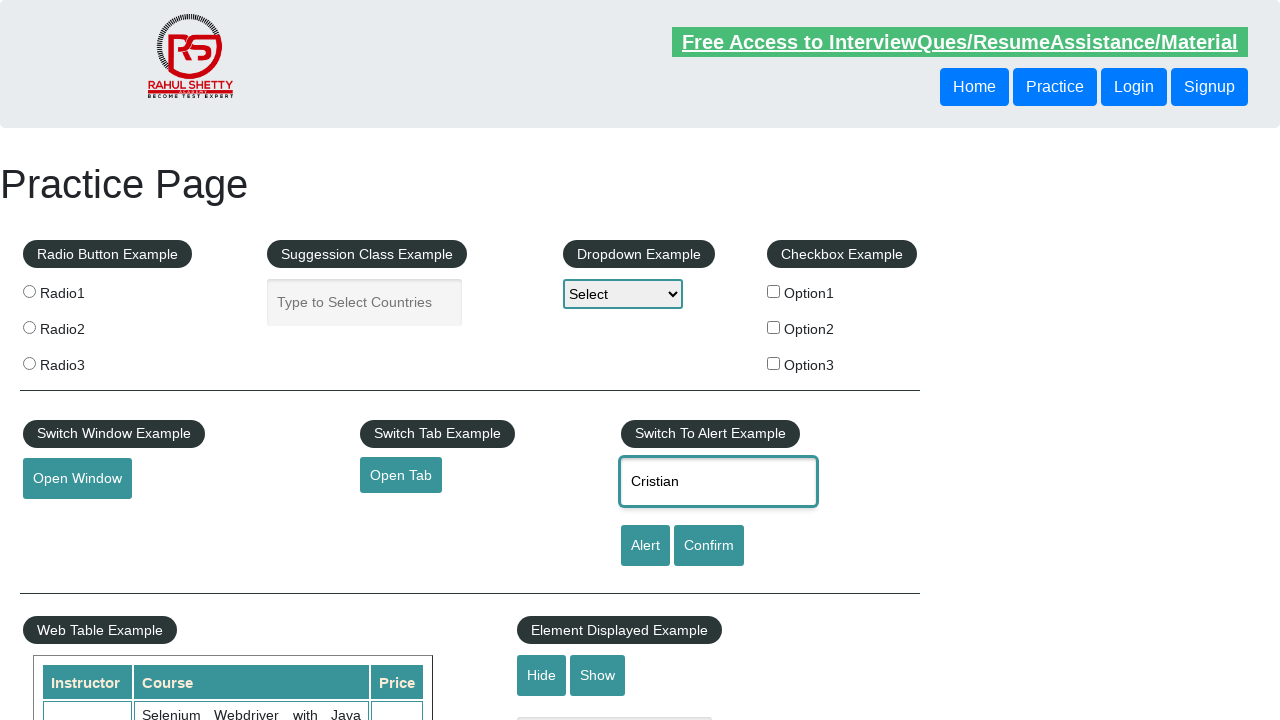

Clicked alert button to trigger JavaScript alert at (645, 546) on #alertbtn
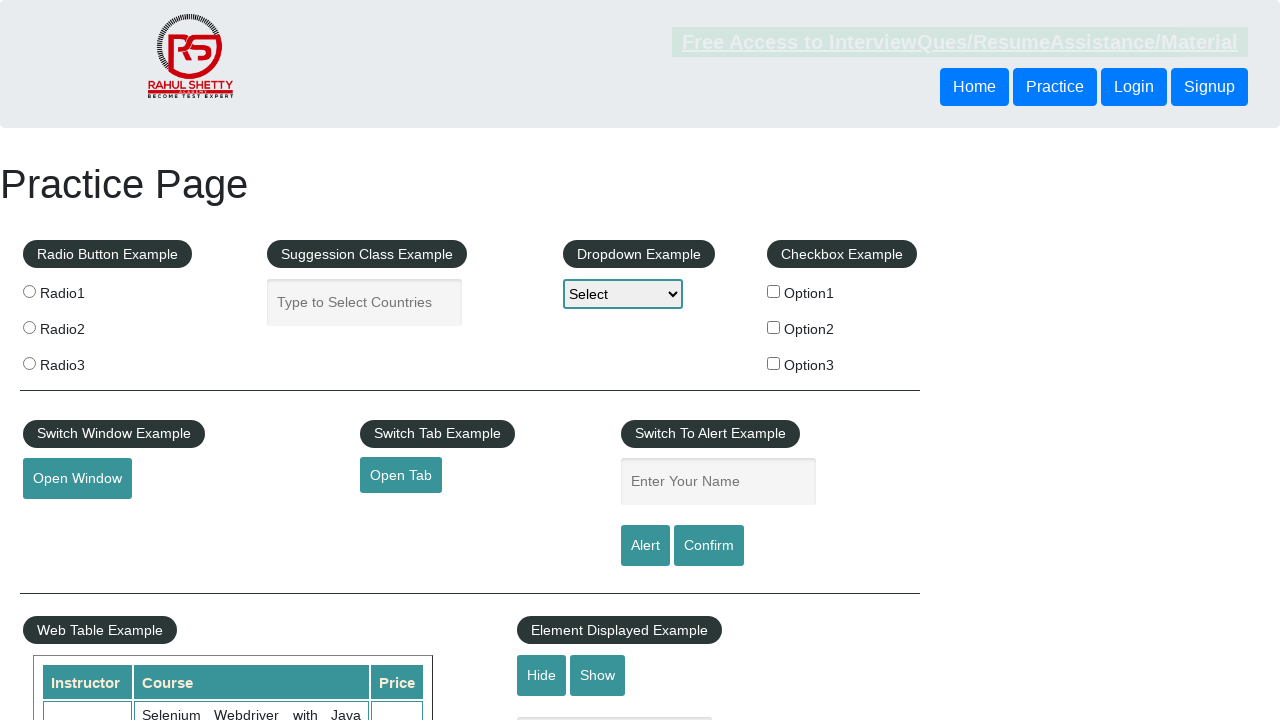

Set up dialog handler to accept alerts
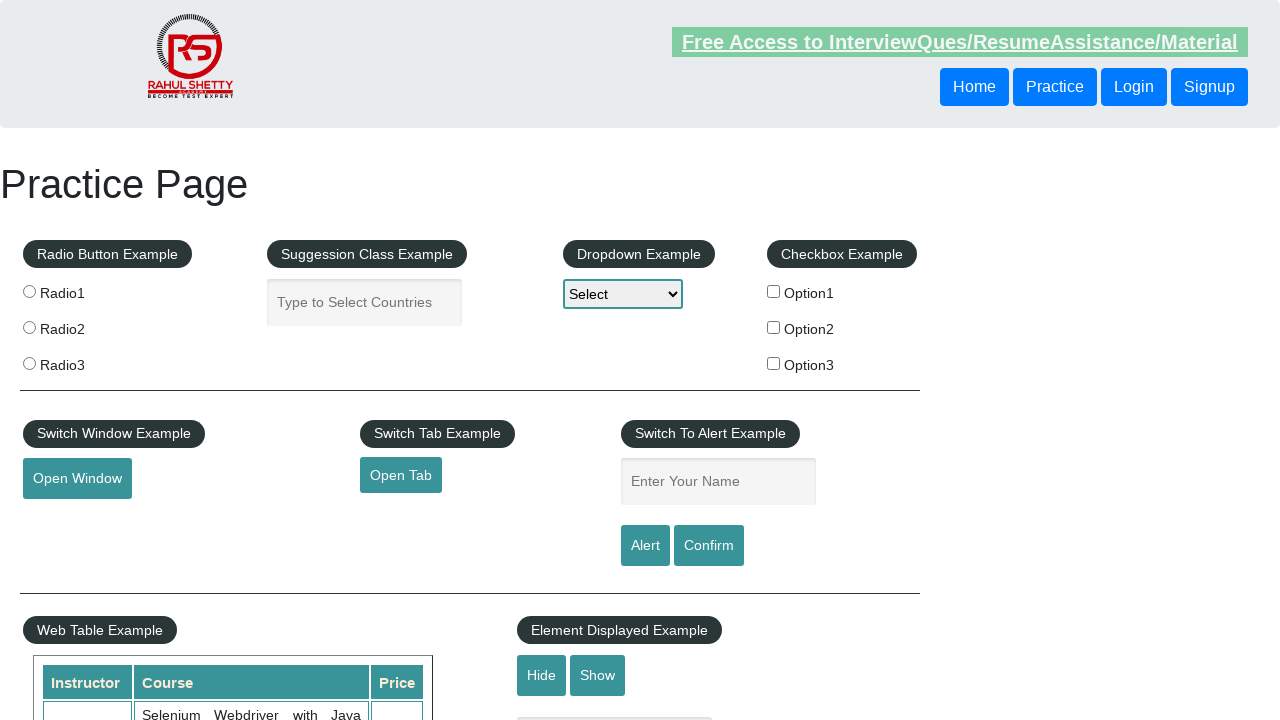

Waited for alert dialog to be handled
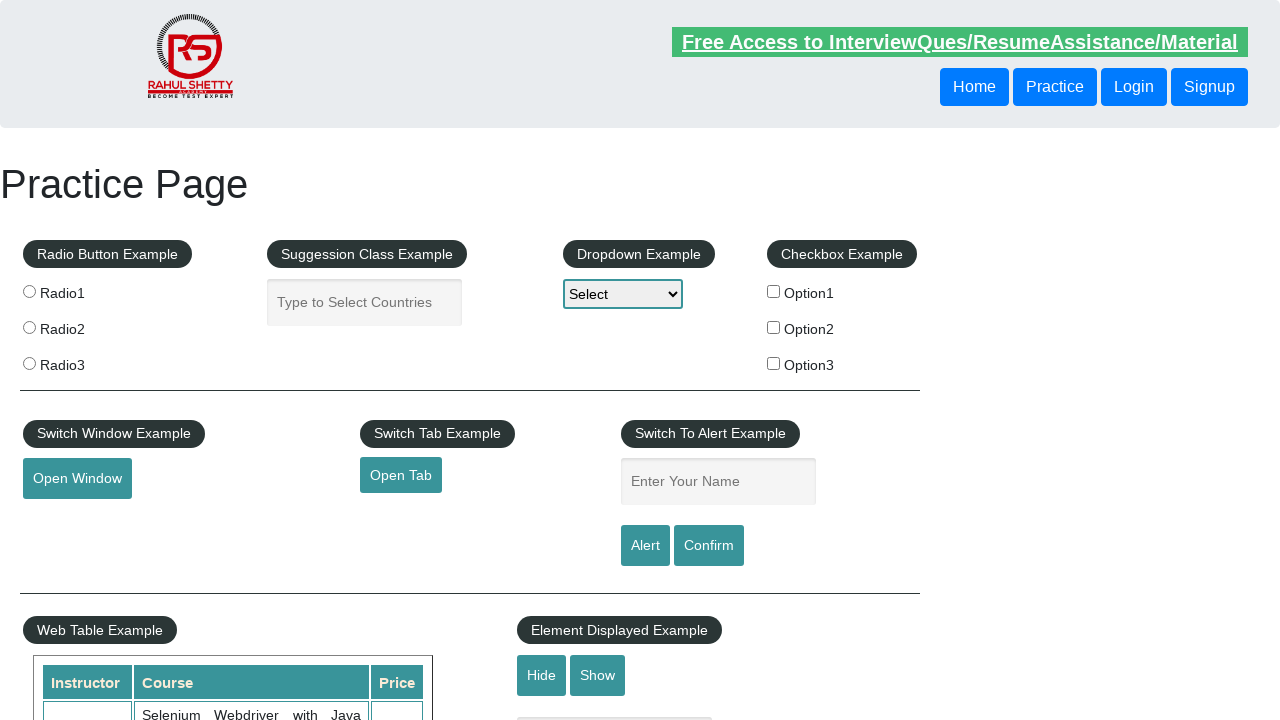

Filled name field with 'Cristian' again on #name
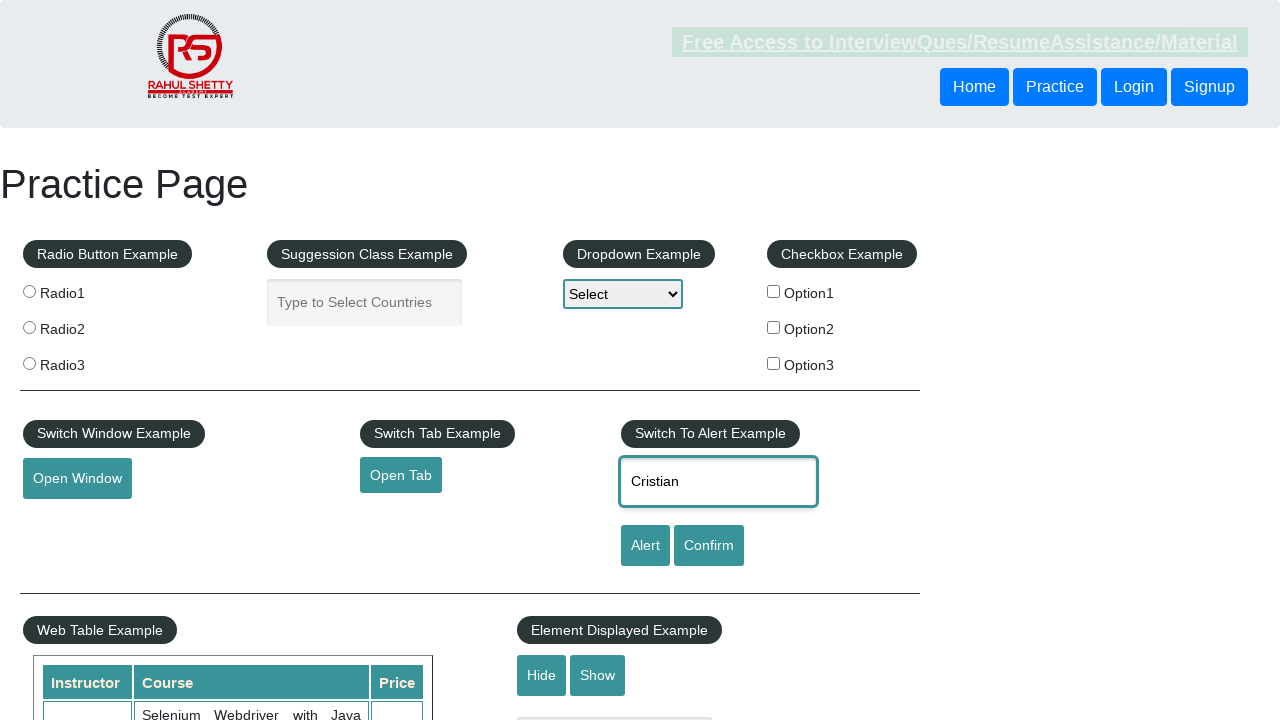

Clicked confirm button to trigger confirm dialog at (709, 546) on #confirmbtn
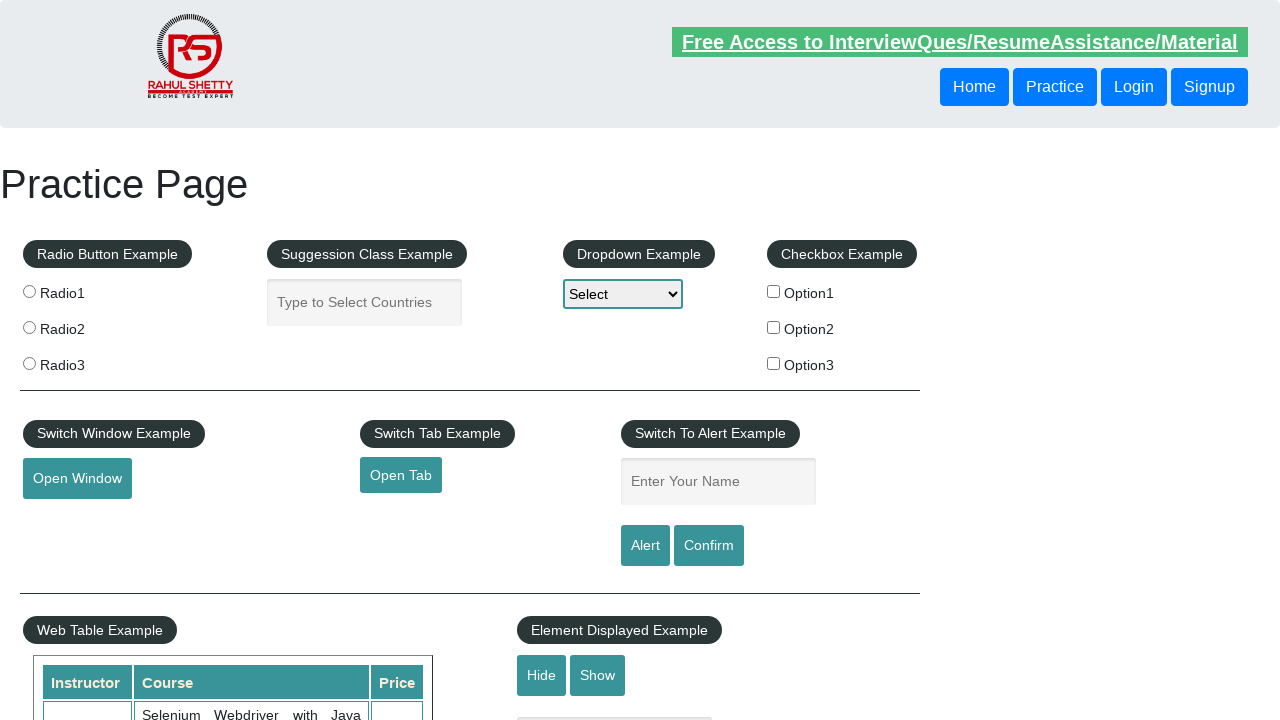

Waited for confirm dialog to be accepted
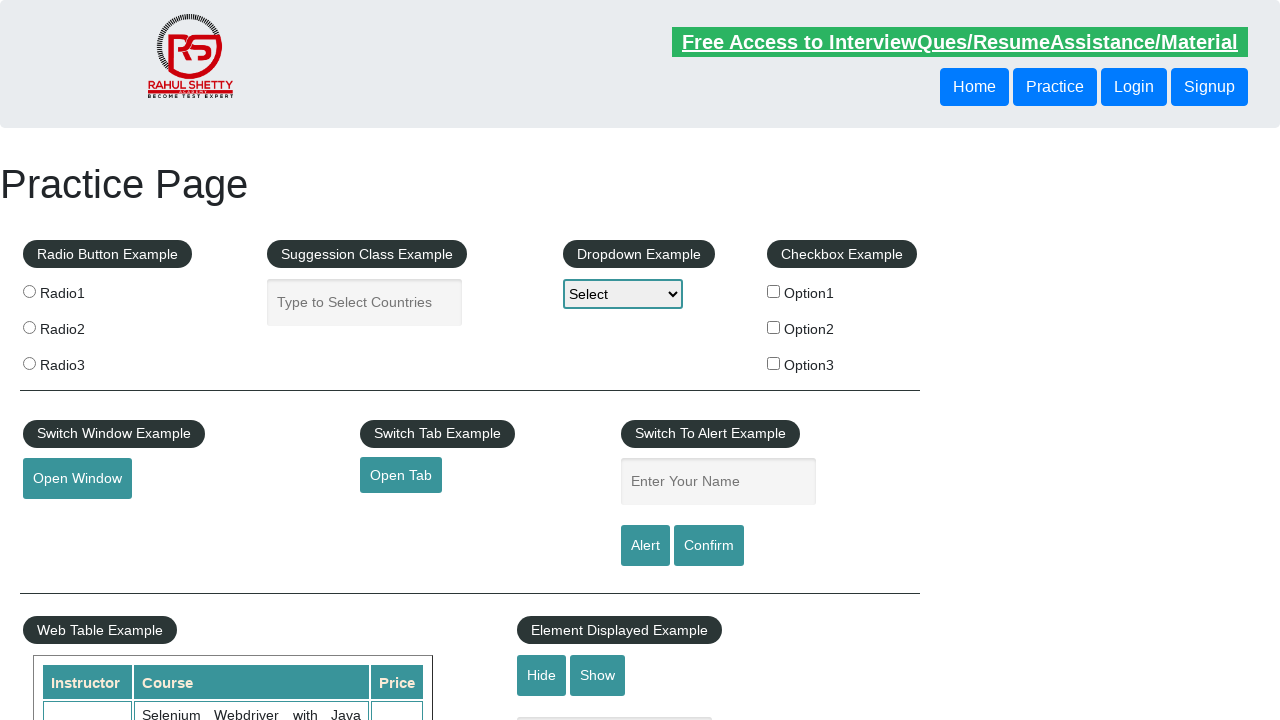

Filled name field with 'Cristian' for dismiss test on #name
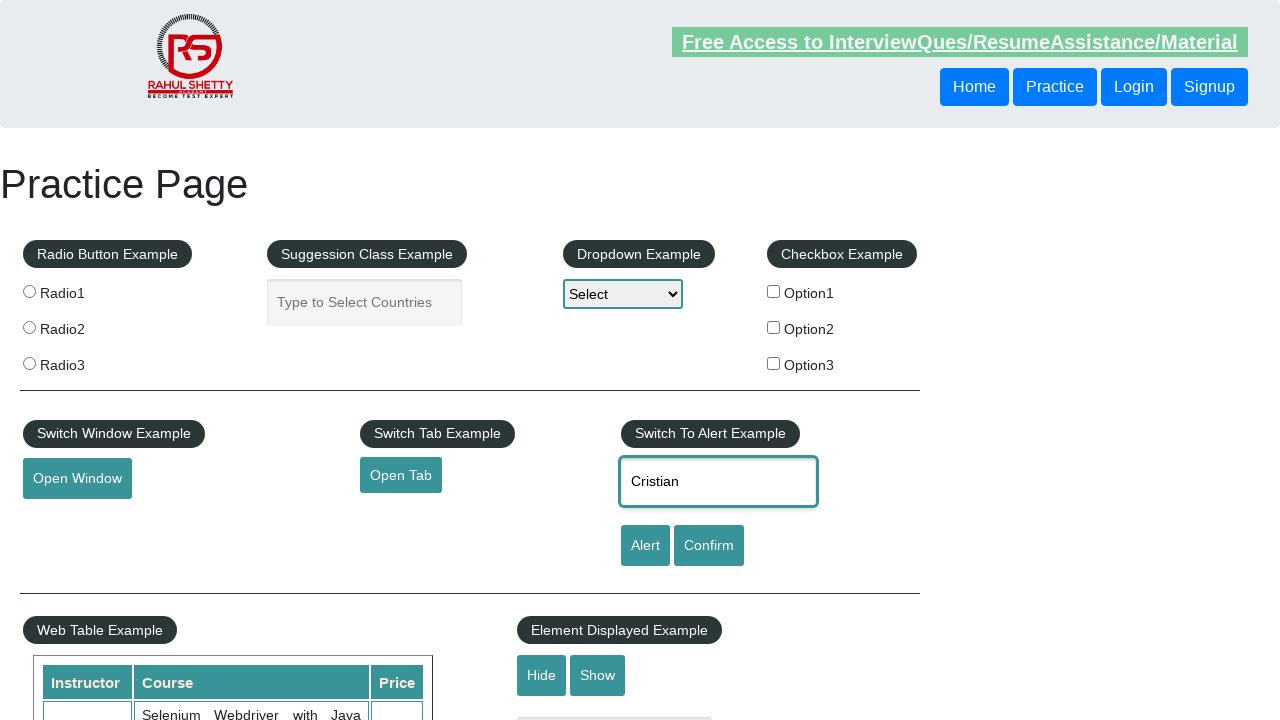

Set up dialog handler to dismiss confirm dialogs
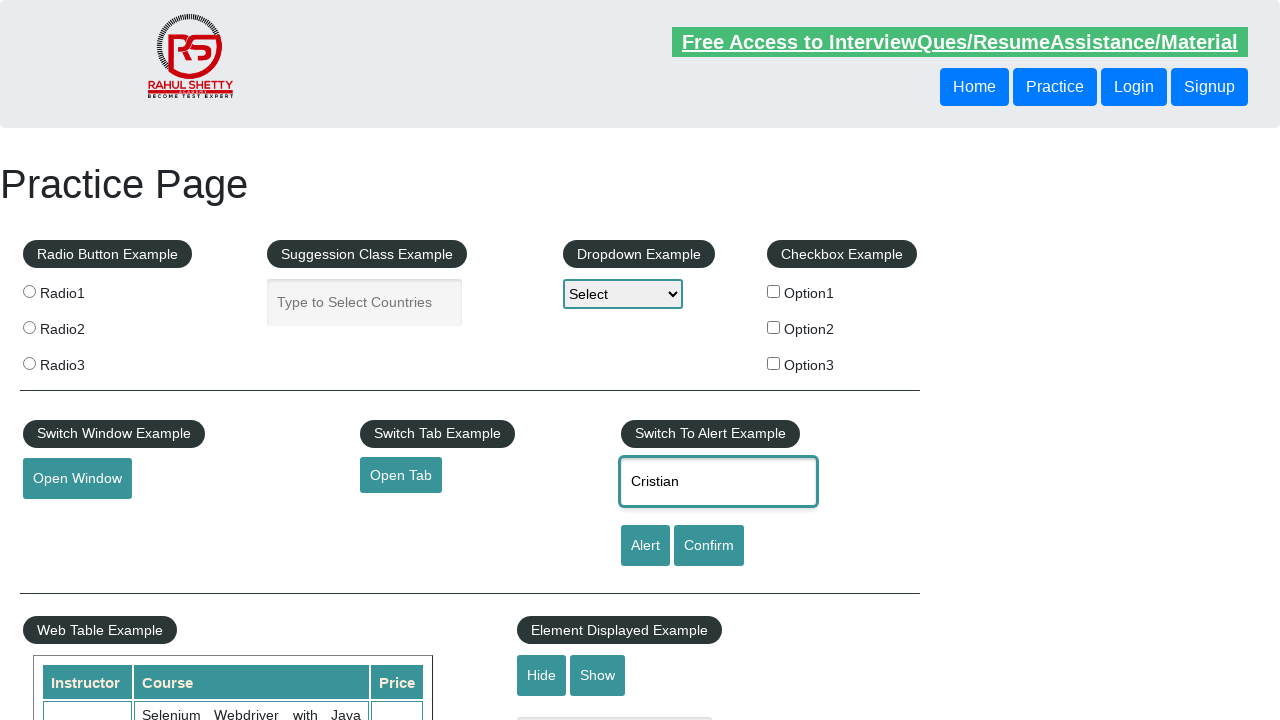

Clicked confirm button to trigger confirm dialog for dismissal test at (709, 546) on #confirmbtn
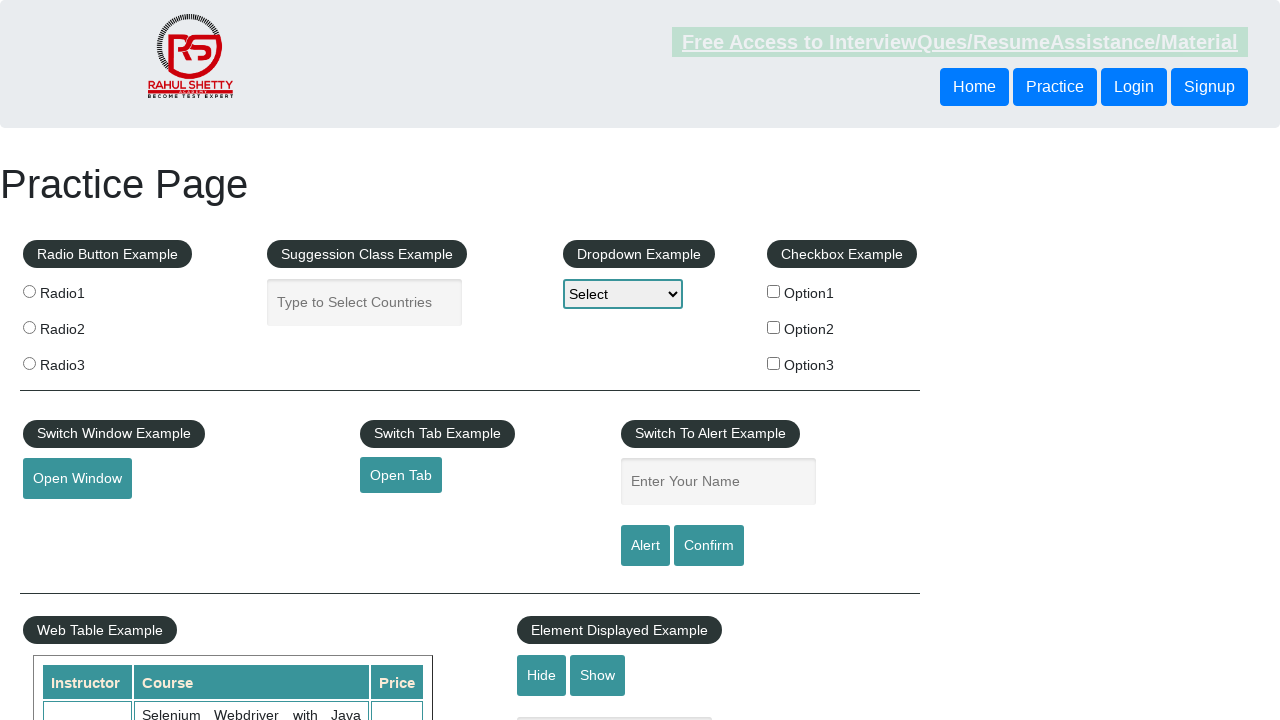

Waited for confirm dialog to be dismissed
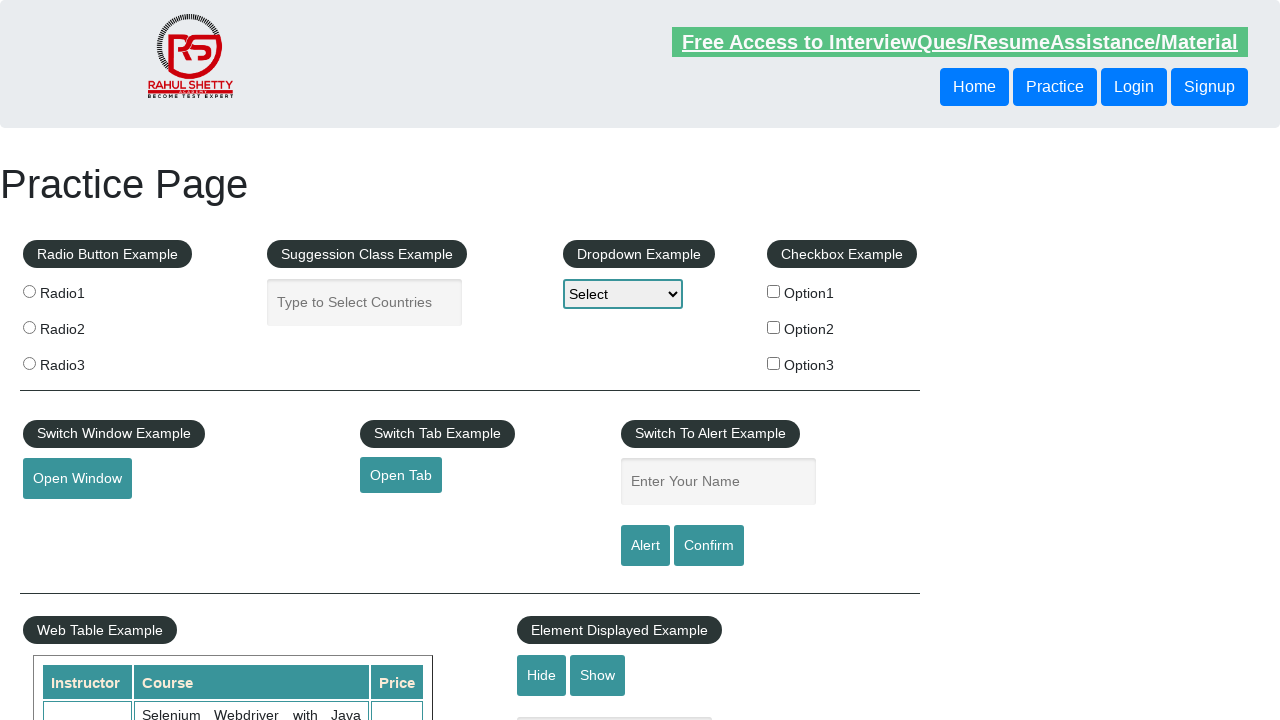

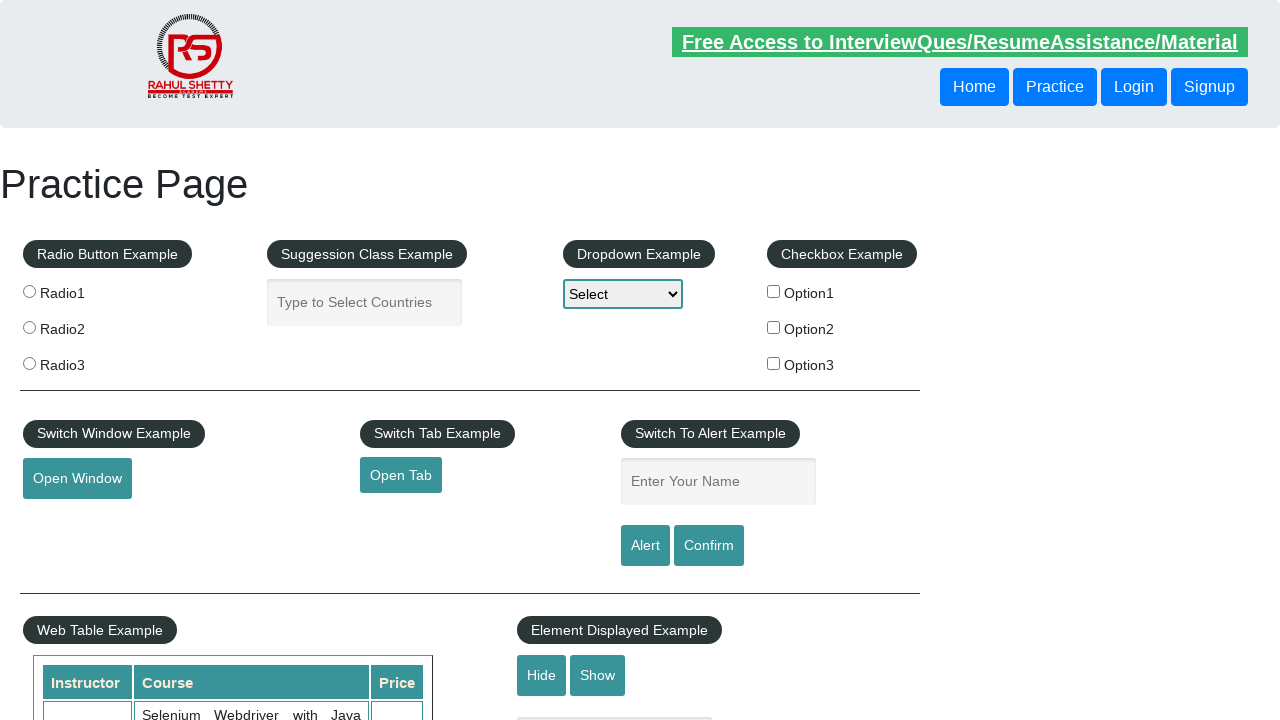